Tests the text box form by entering "TEST" (uppercase) in the Full Name field and verifying the submitted value is displayed correctly

Starting URL: https://demoqa.com/text-box

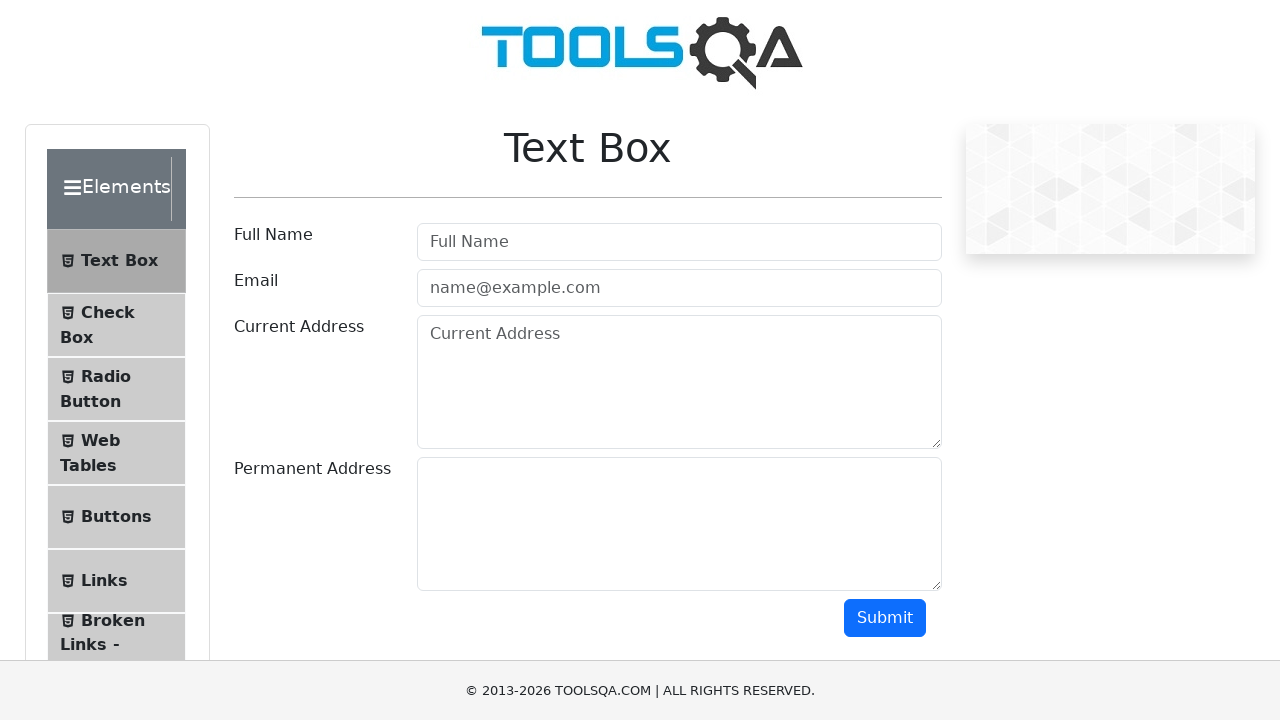

Clicked on the userName field at (679, 242) on #userName
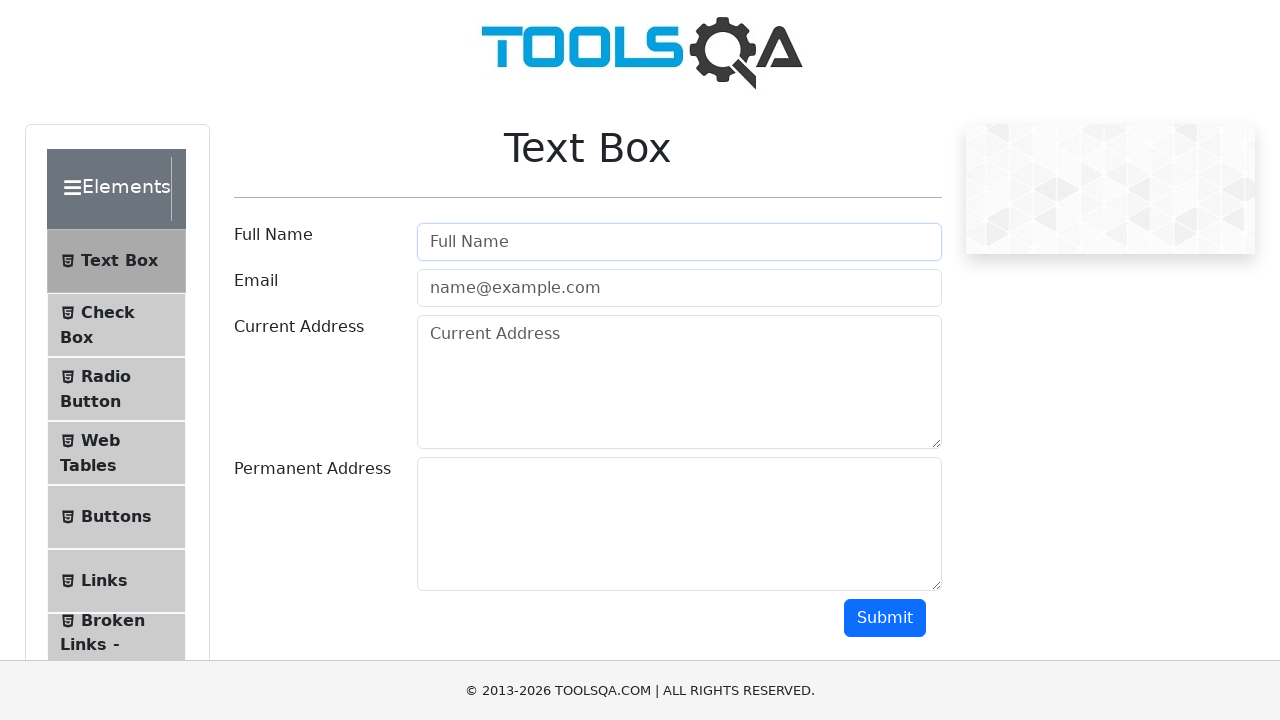

Filled the Full Name field with uppercase value 'TEST' on #userName
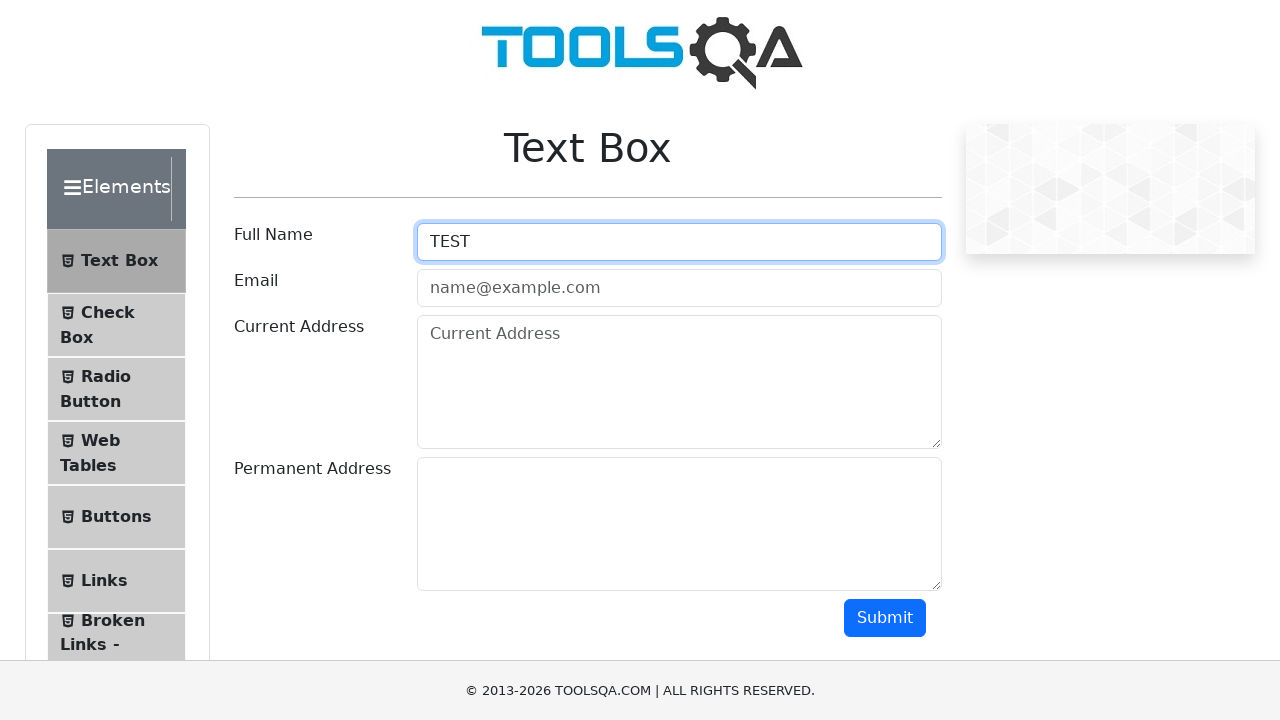

Clicked the submit button at (885, 618) on #submit
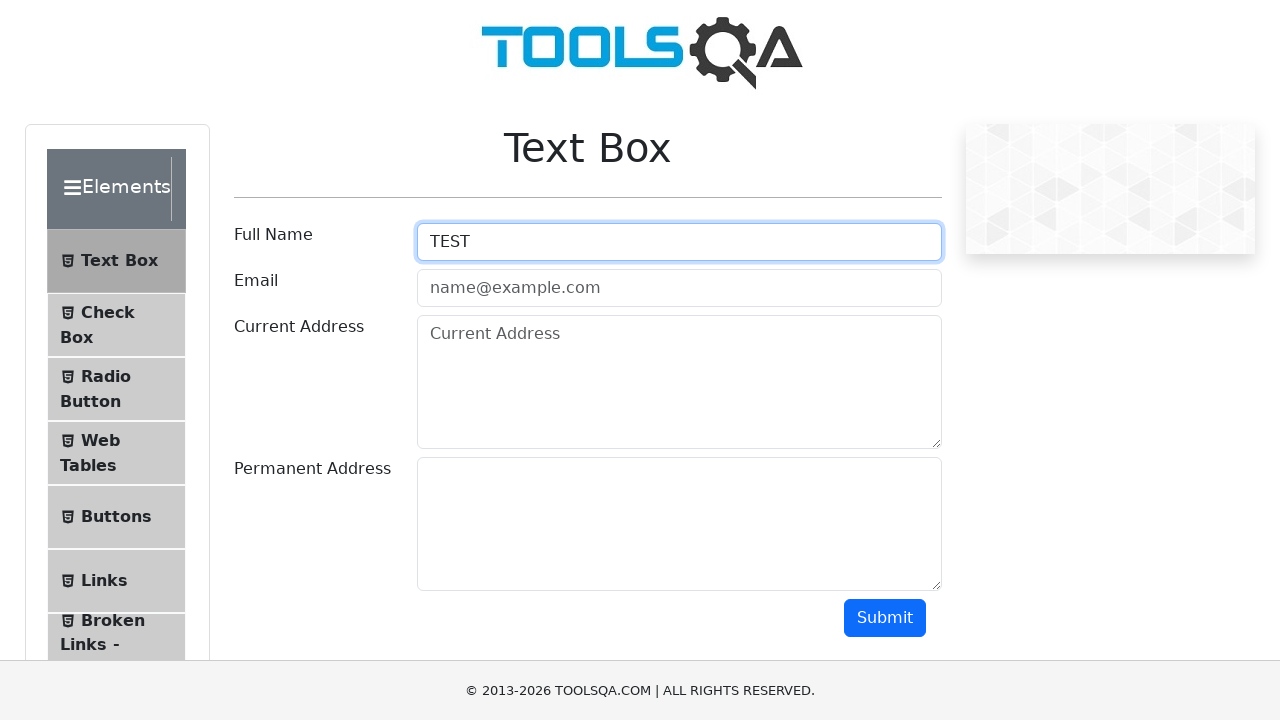

Verified the name field is displayed after form submission
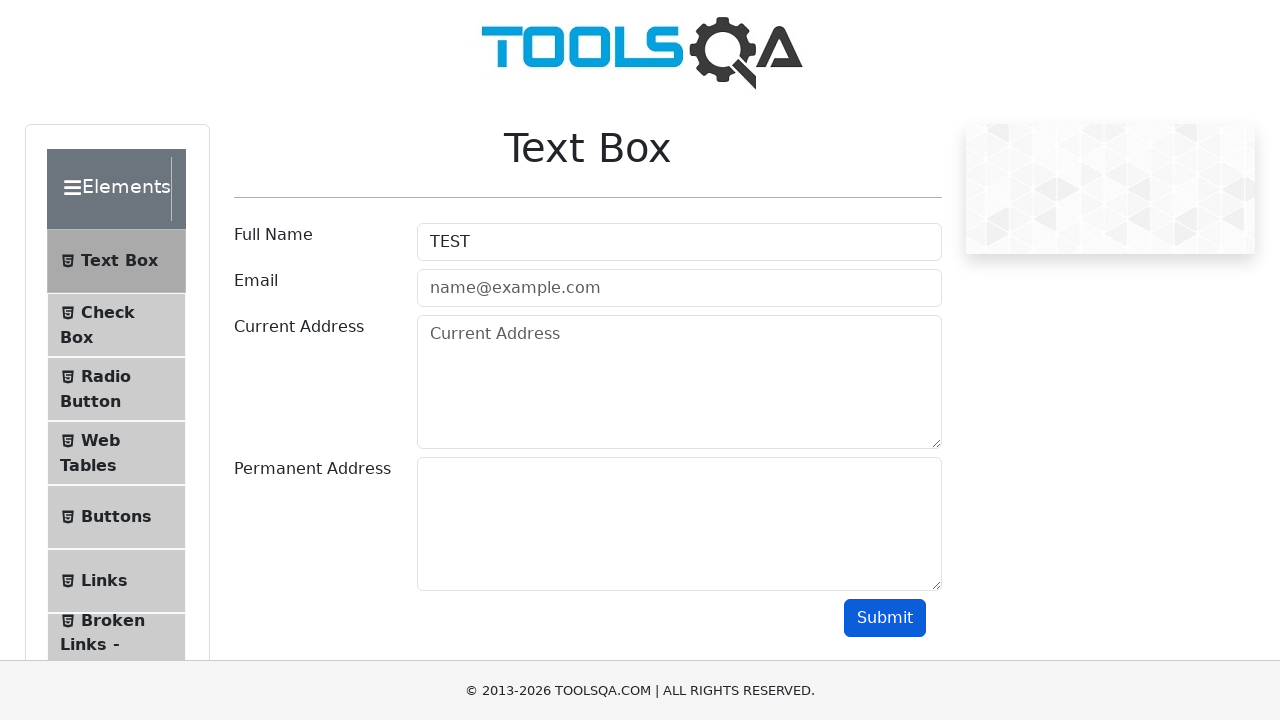

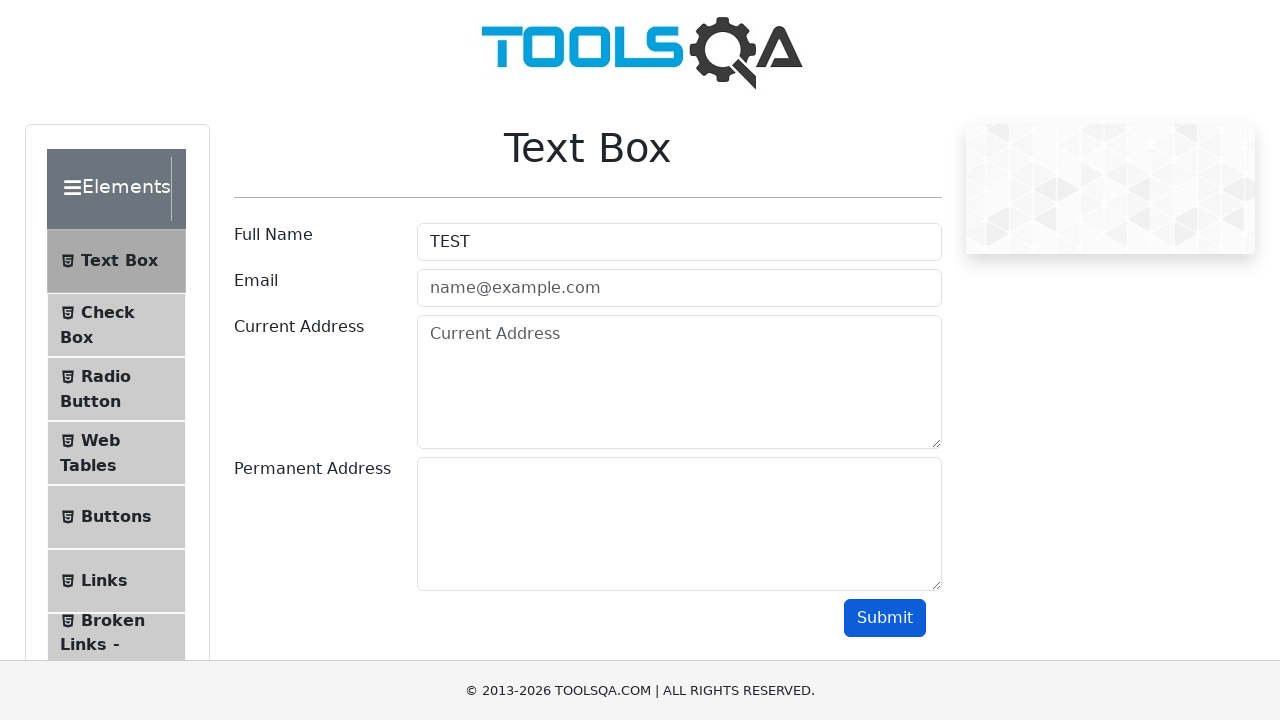